Tests the favorites functionality on artnow.ru by navigating to Batik category, adding a painting to favorites, then verifying it appears on the favorites page (Firefox version - same functionality).

Starting URL: https://artnow.ru/

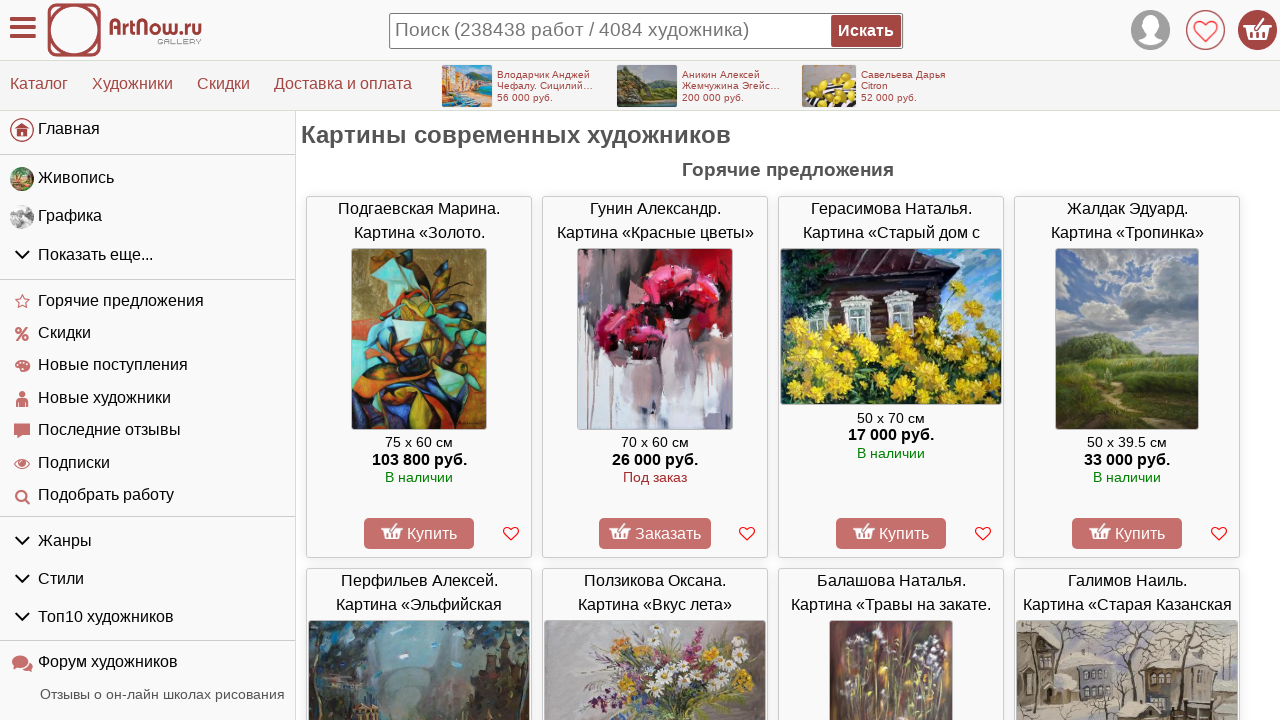

Clicked to expand the genre/category menu at (22, 255) on #left_container > div > ul:nth-child(2) > li.menu-group.gids > div > i
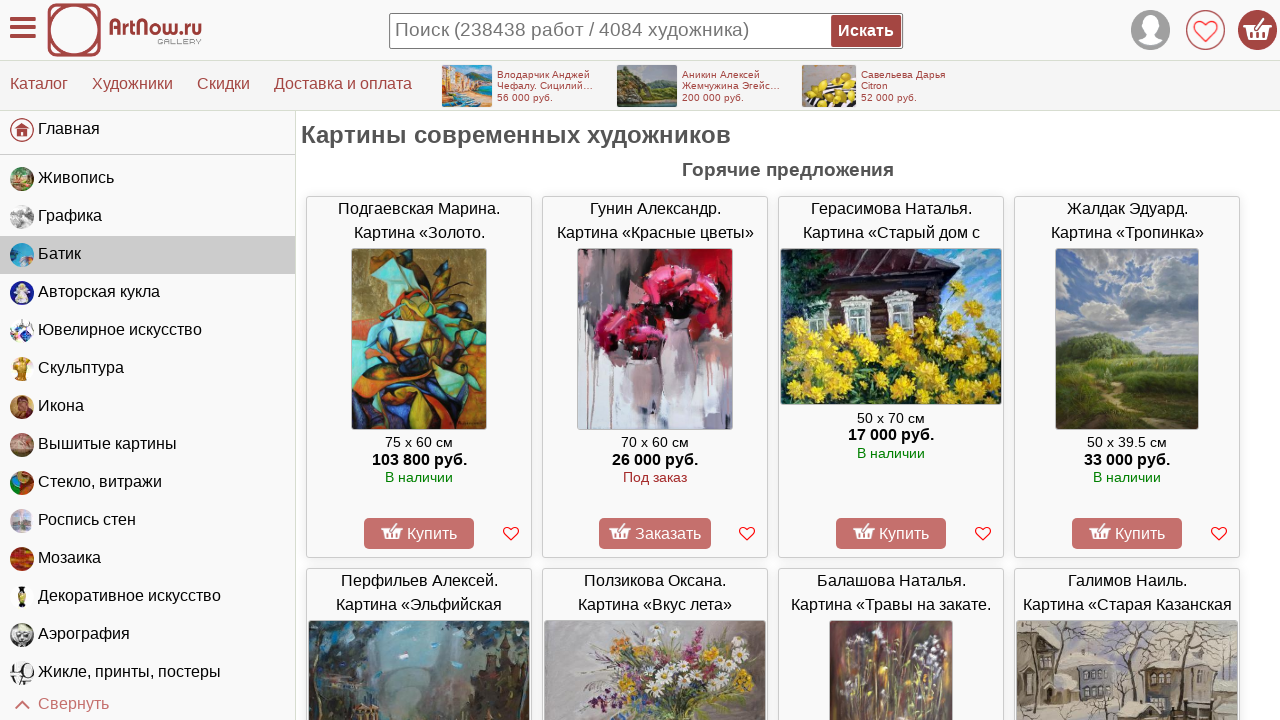

Clicked on Batik category at (148, 255) on xpath=//*[@id='left_container']/div/ul[2]/li[3]/a
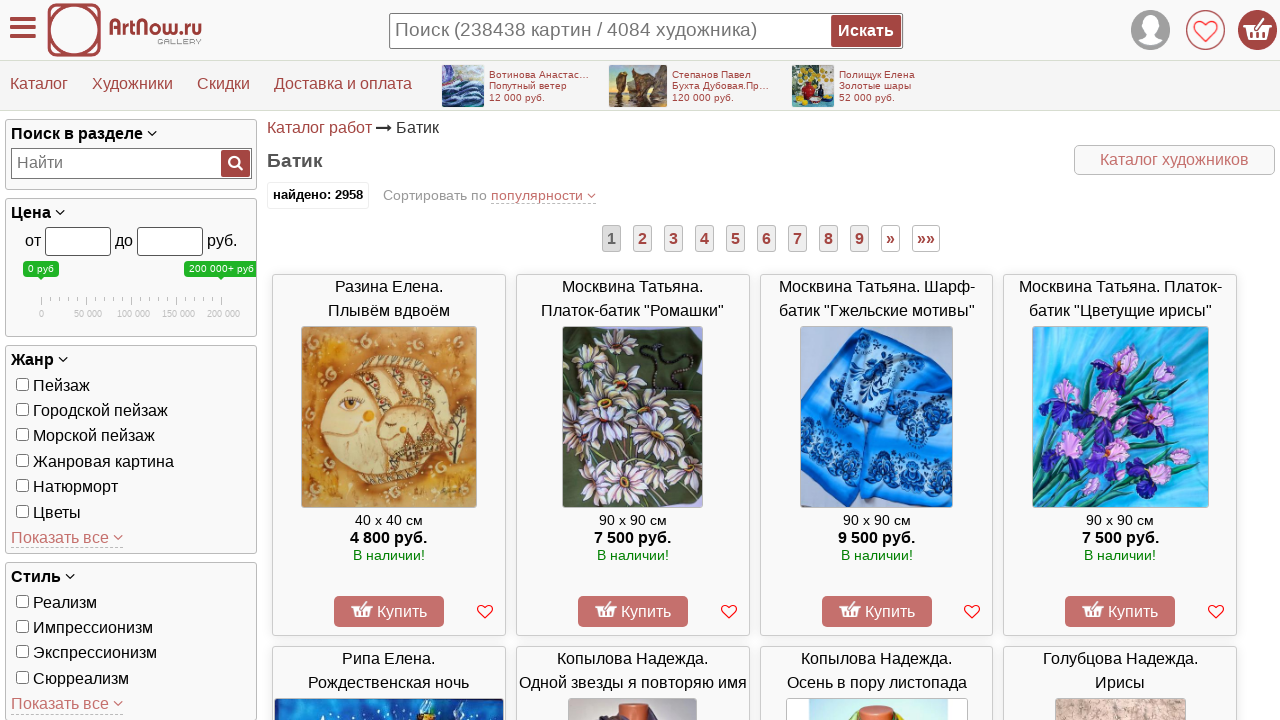

Paintings loaded in Batik category
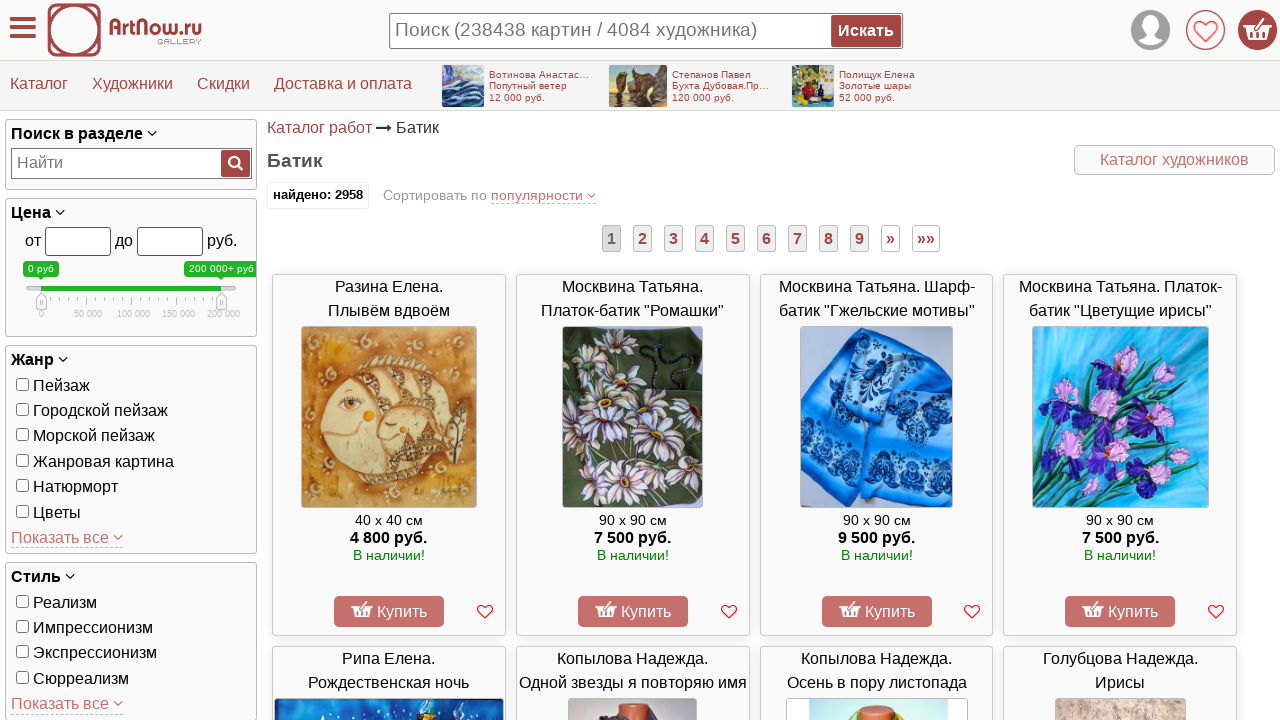

Retrieved first painting alt text: Плывём вдвоём. Разина Елена
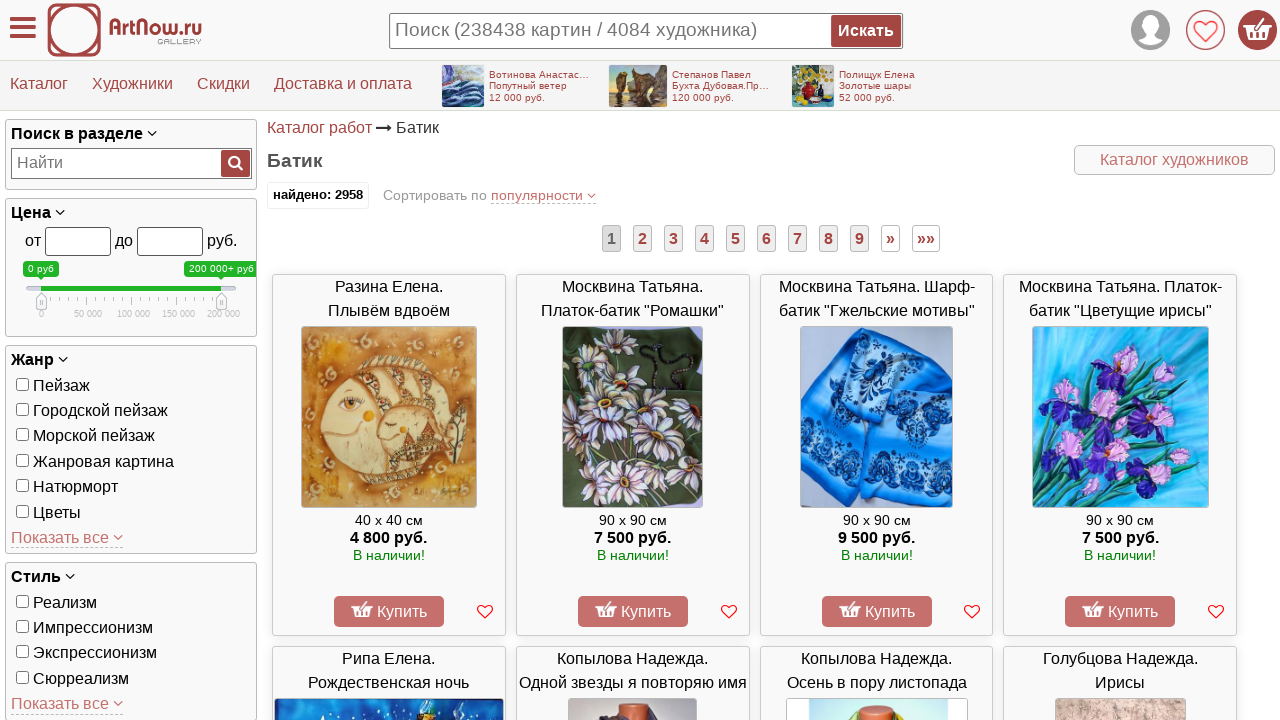

Clicked favorites (heart) button on the painting at (485, 611) on [id^='heart']
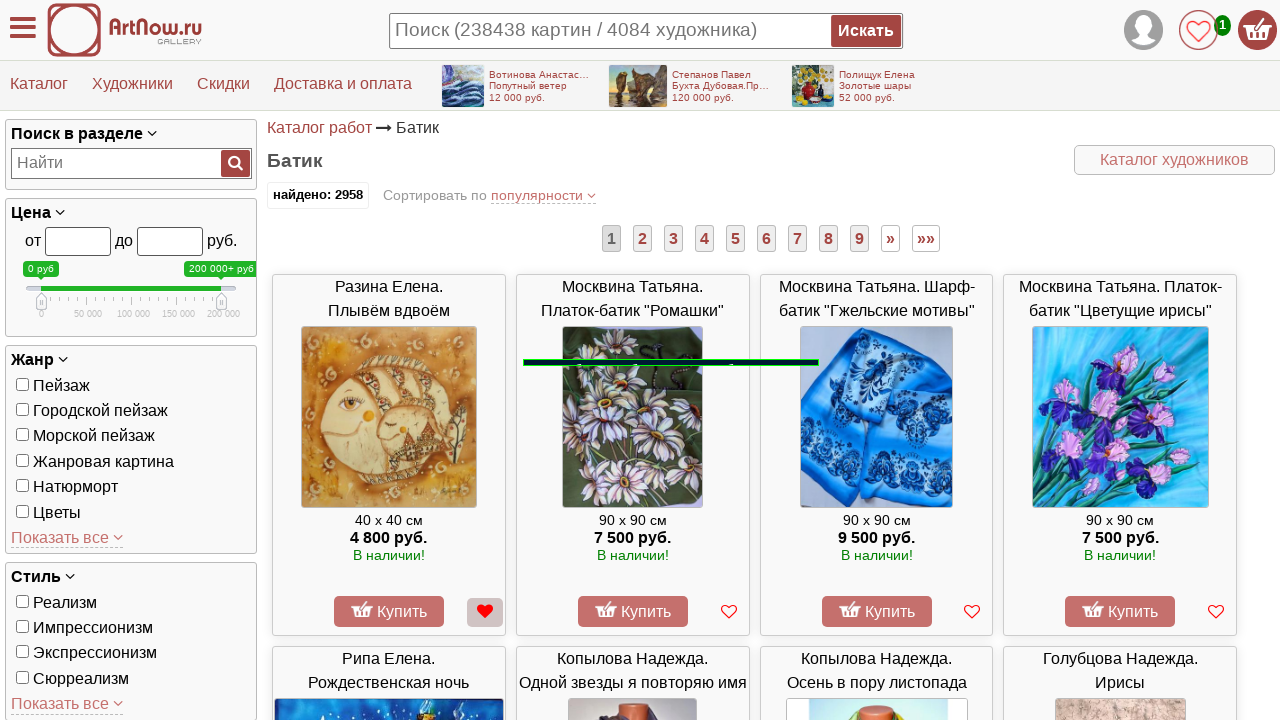

Clicked to navigate to favorites page at (1199, 30) on xpath=/html/body/div[1]/span[6]/img
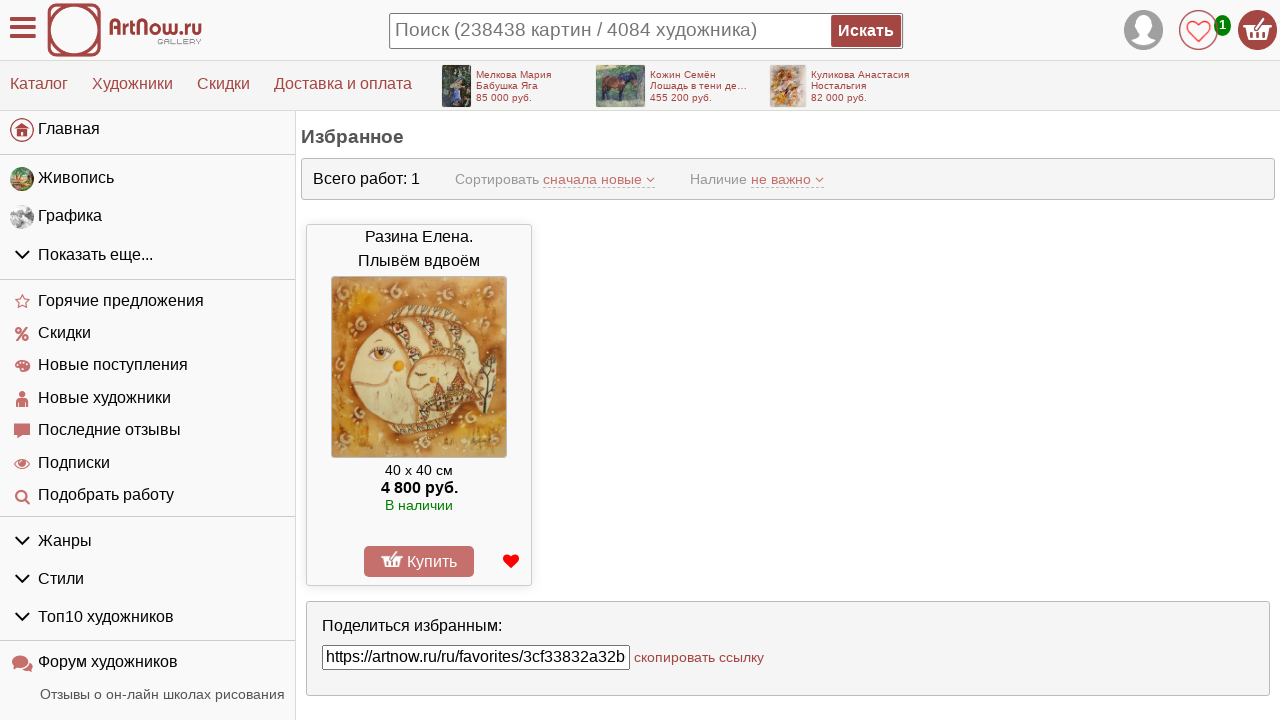

Paintings loaded on favorites page
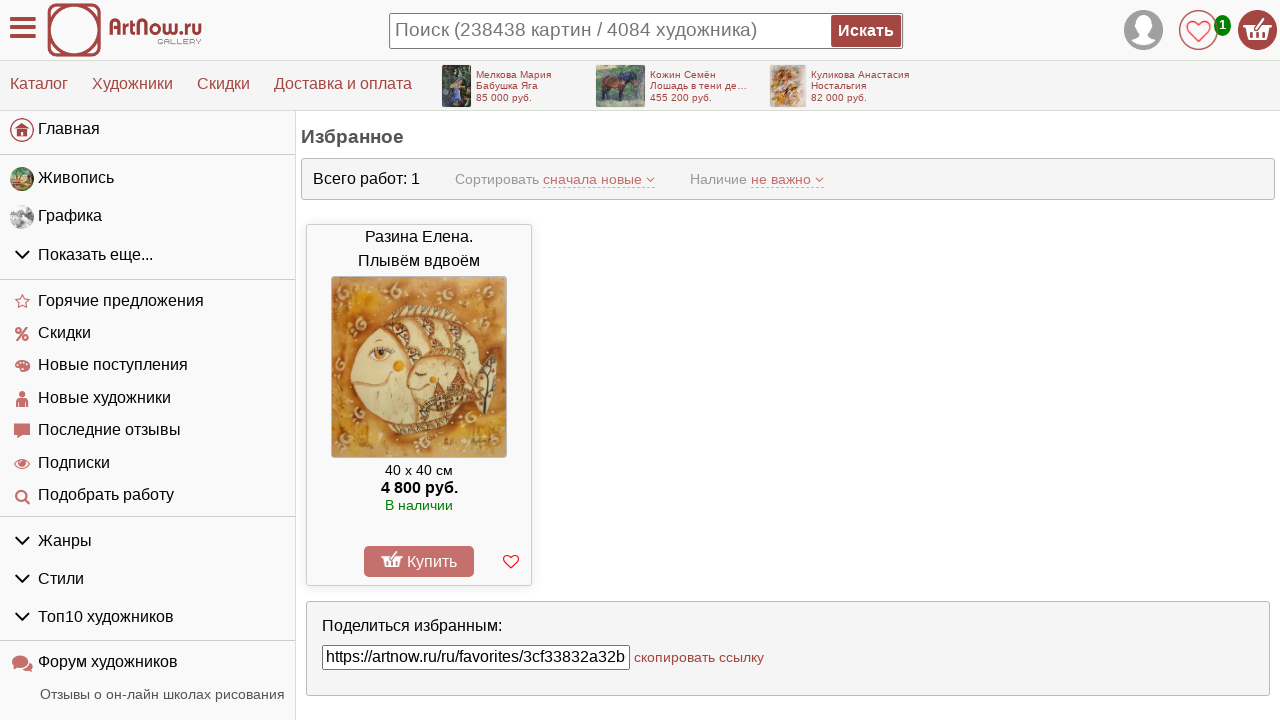

Verified the painting appears in favorites page
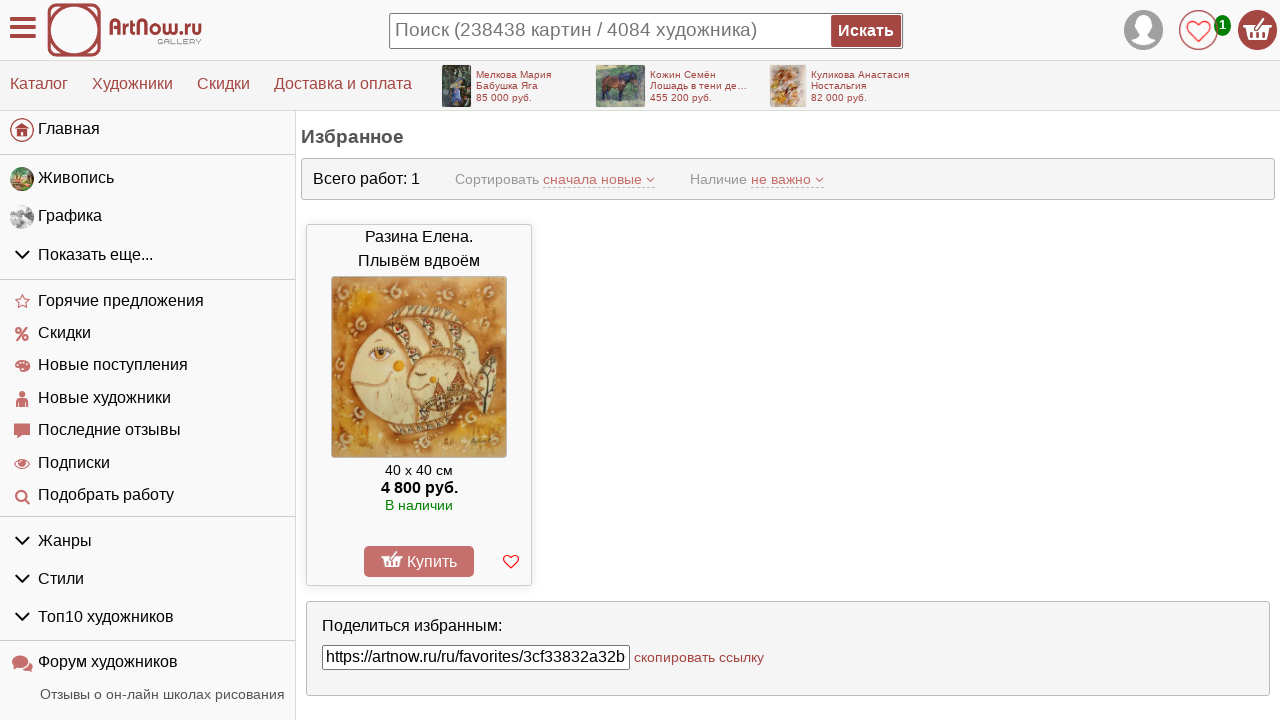

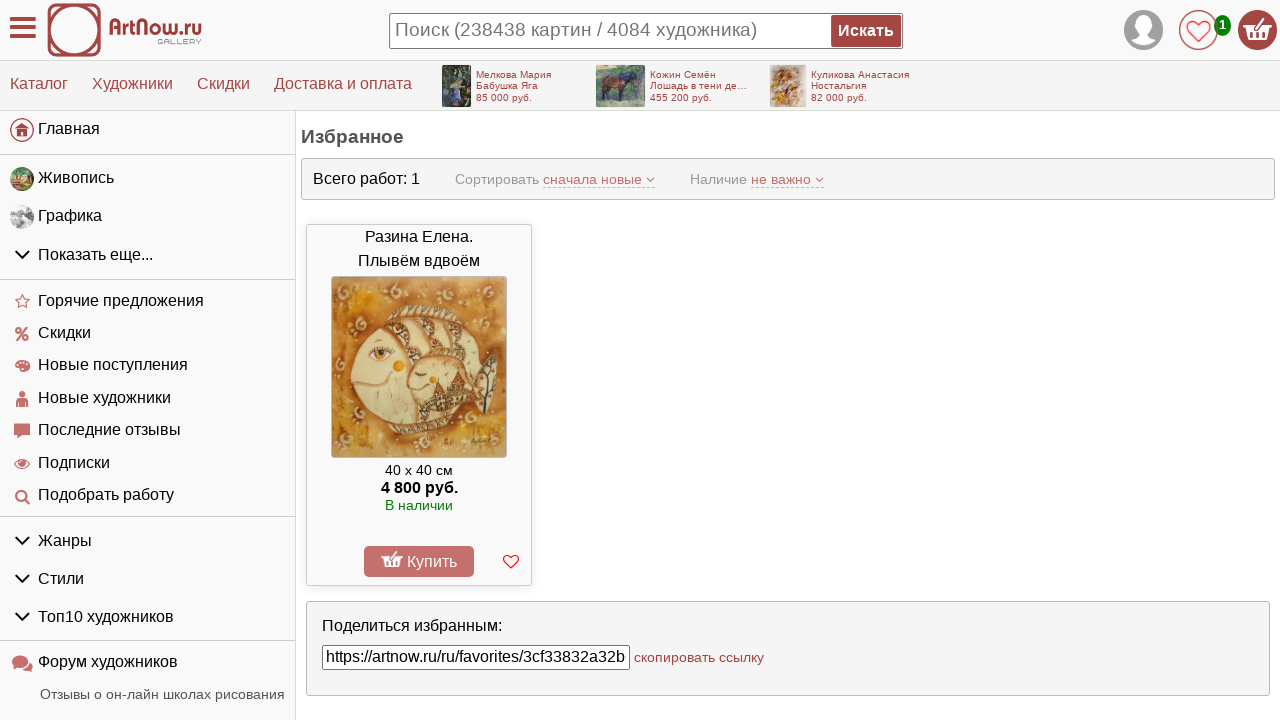